Tests dynamic controls by clicking Remove button to hide an element, verifying it's gone, then clicking Add button to show it again and verifying it's back

Starting URL: https://the-internet.herokuapp.com/dynamic_controls

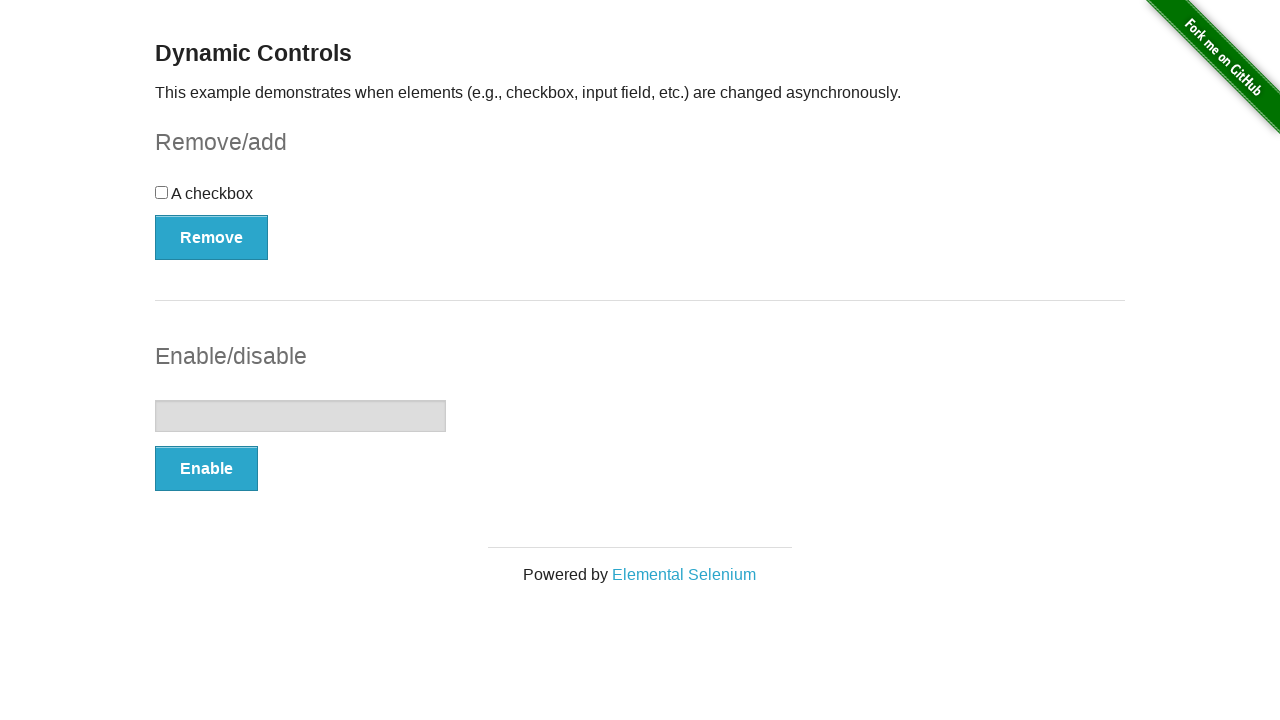

Clicked Remove button to hide the dynamic element at (212, 237) on xpath=//*[.='Remove']
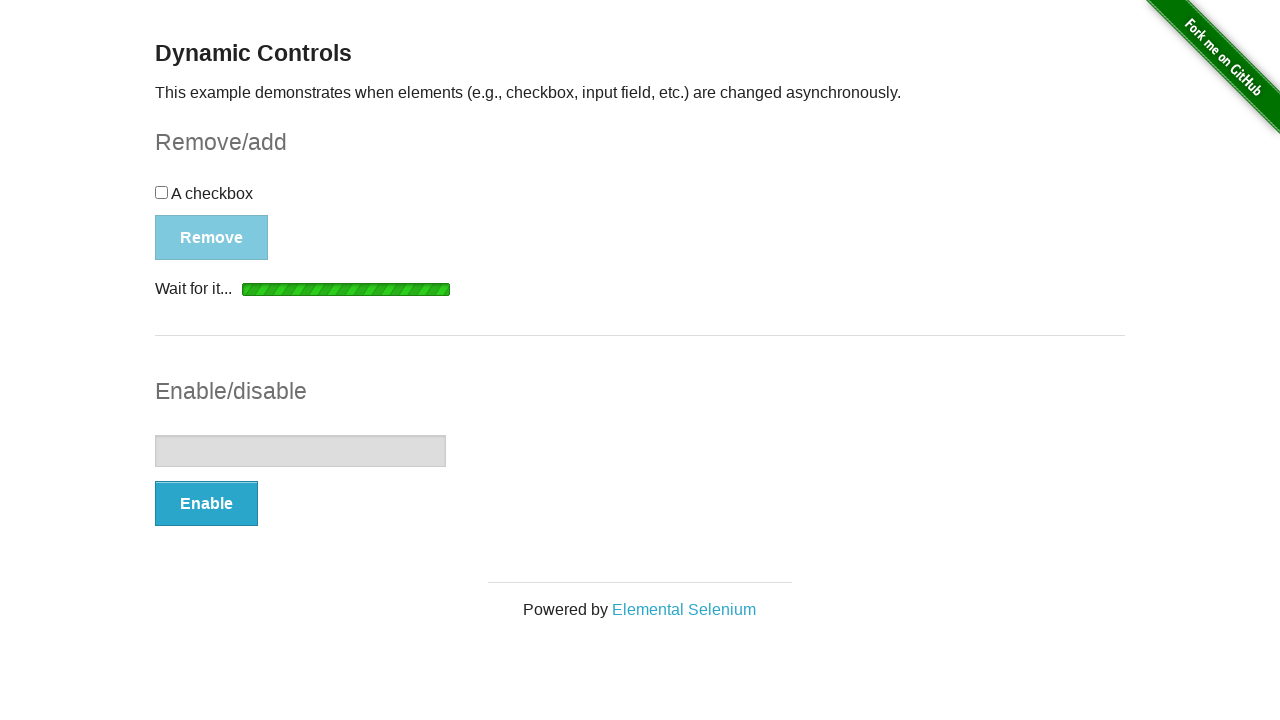

Verified 'It's gone!' message is displayed after element removal
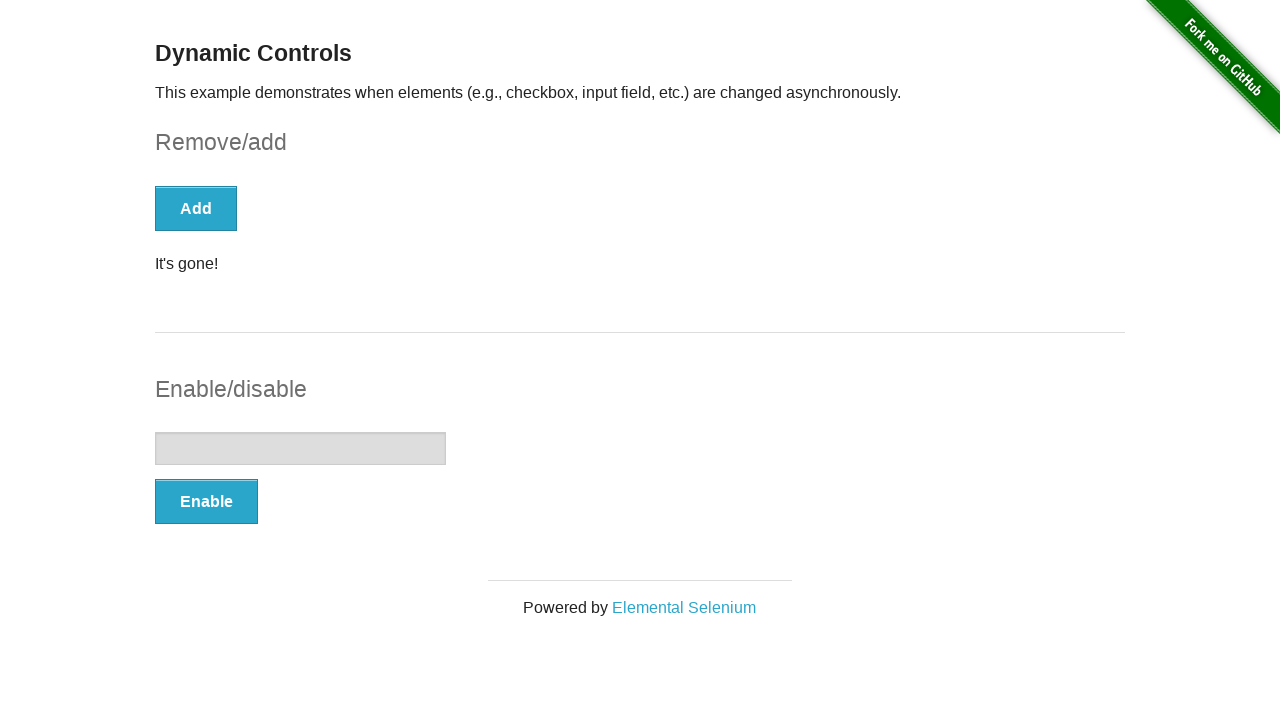

Clicked Add button to show the dynamic element again at (196, 208) on xpath=//*[.='Add']
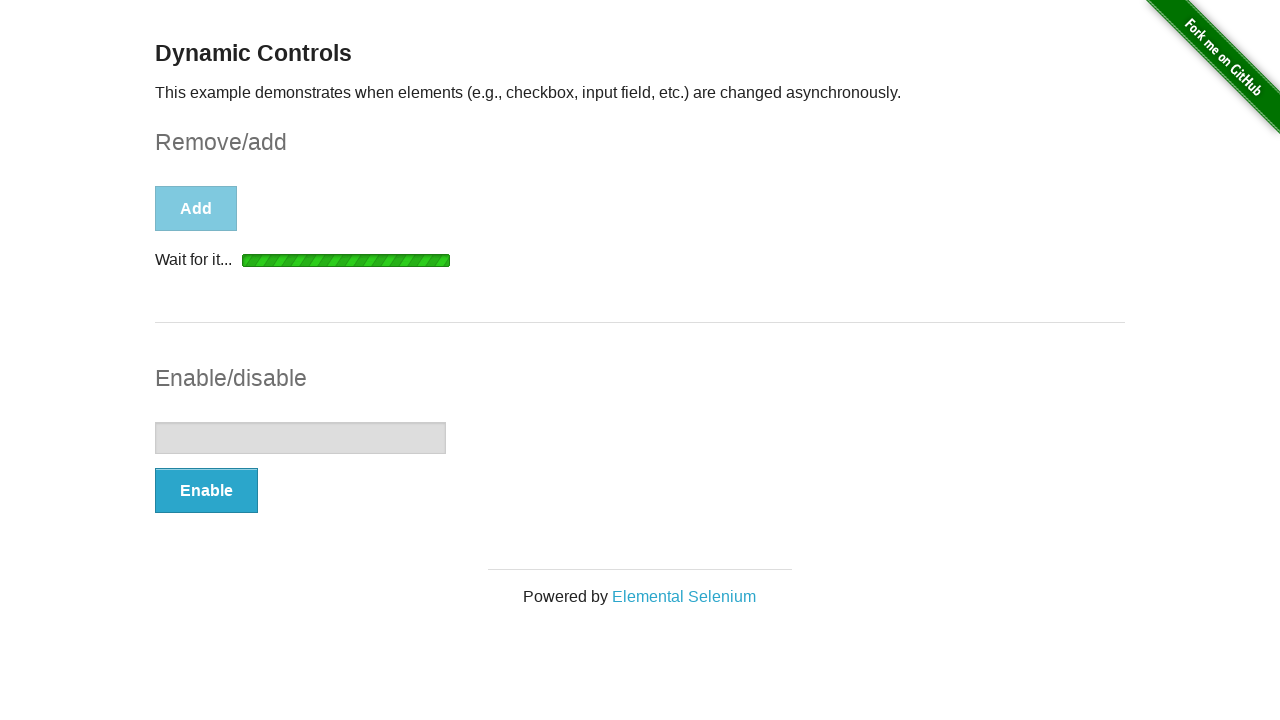

Verified 'It's back!' message is displayed after element is restored
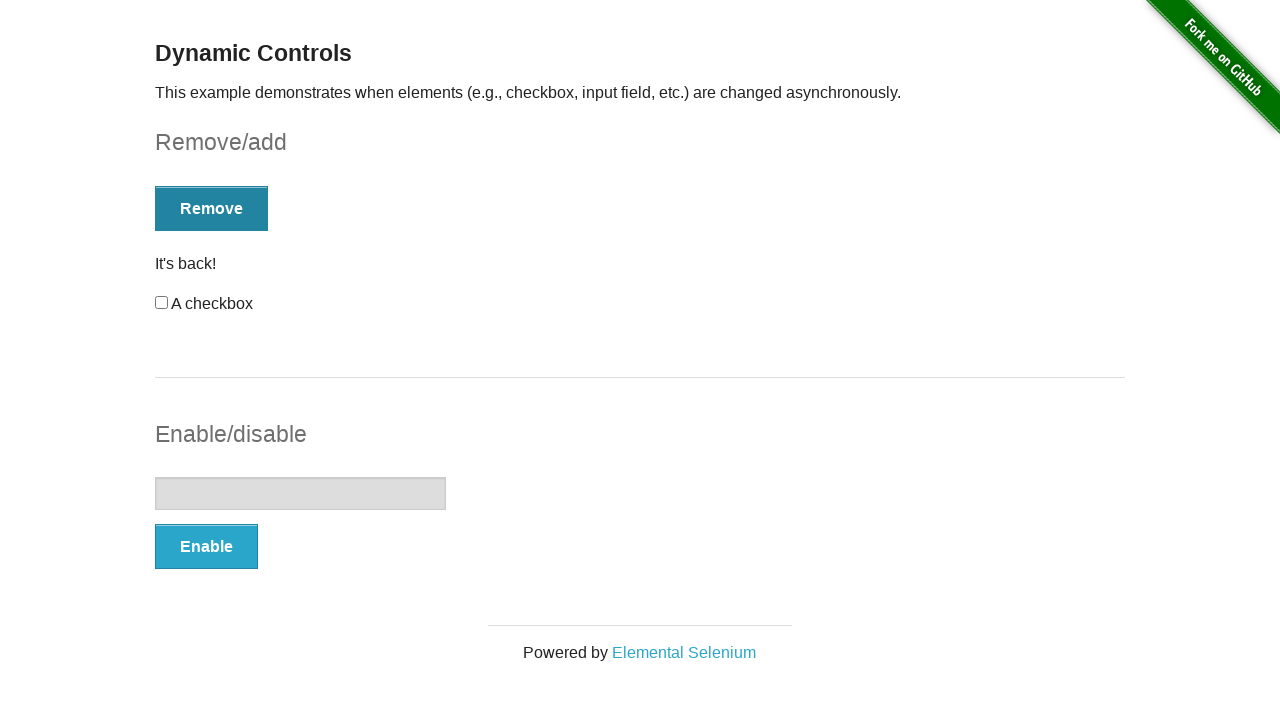

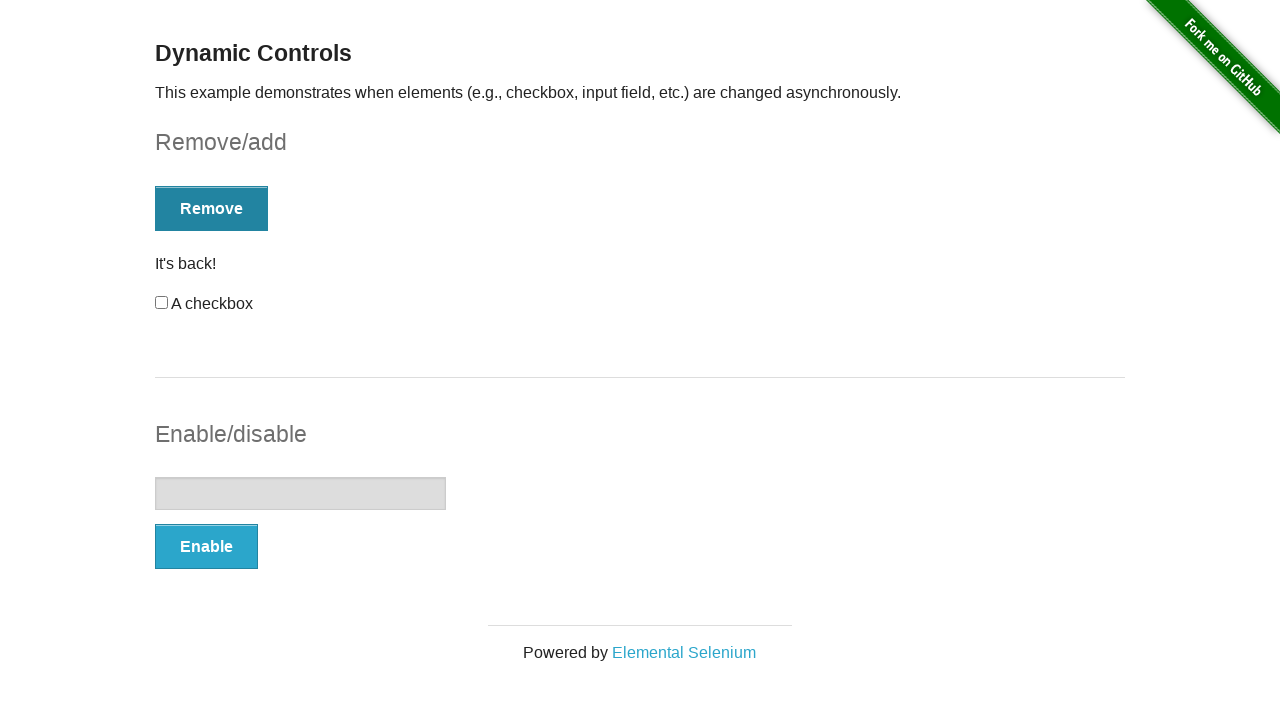